Tests class name selector functionality by verifying elements with class 'title' are present on the page

Starting URL: https://xdclass.net

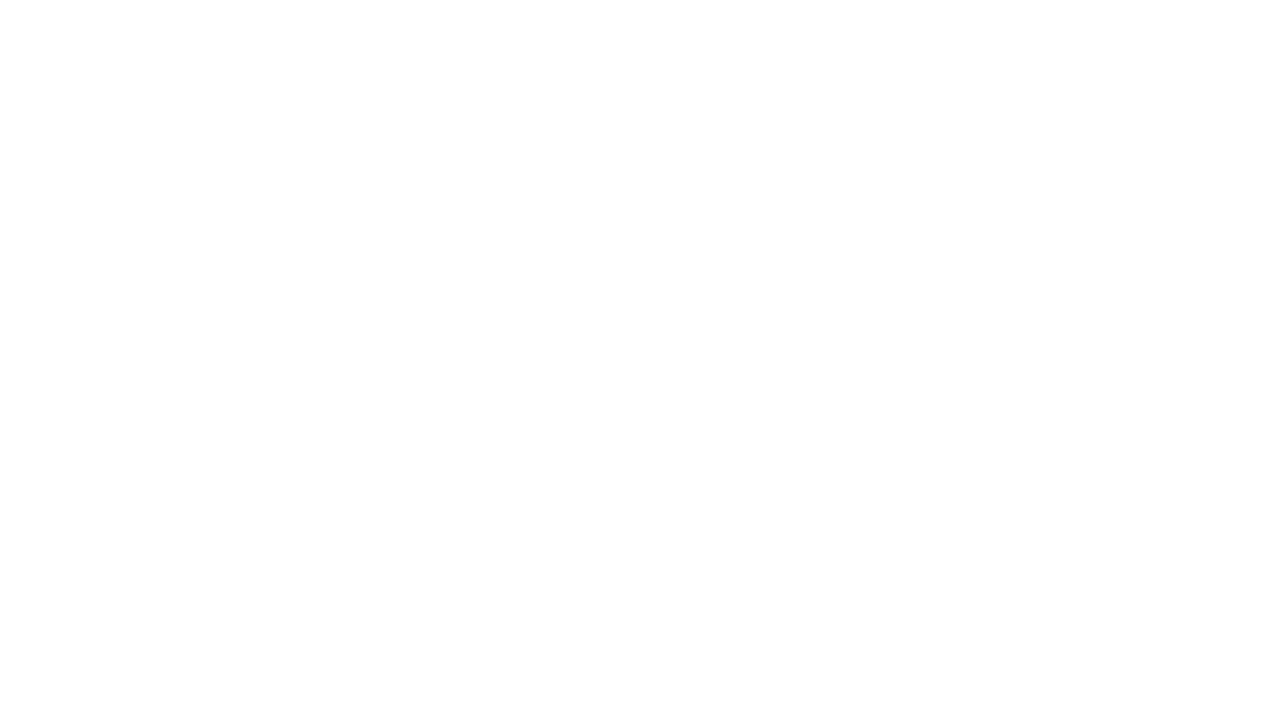

Waited for elements with class 'title' to be present on the page
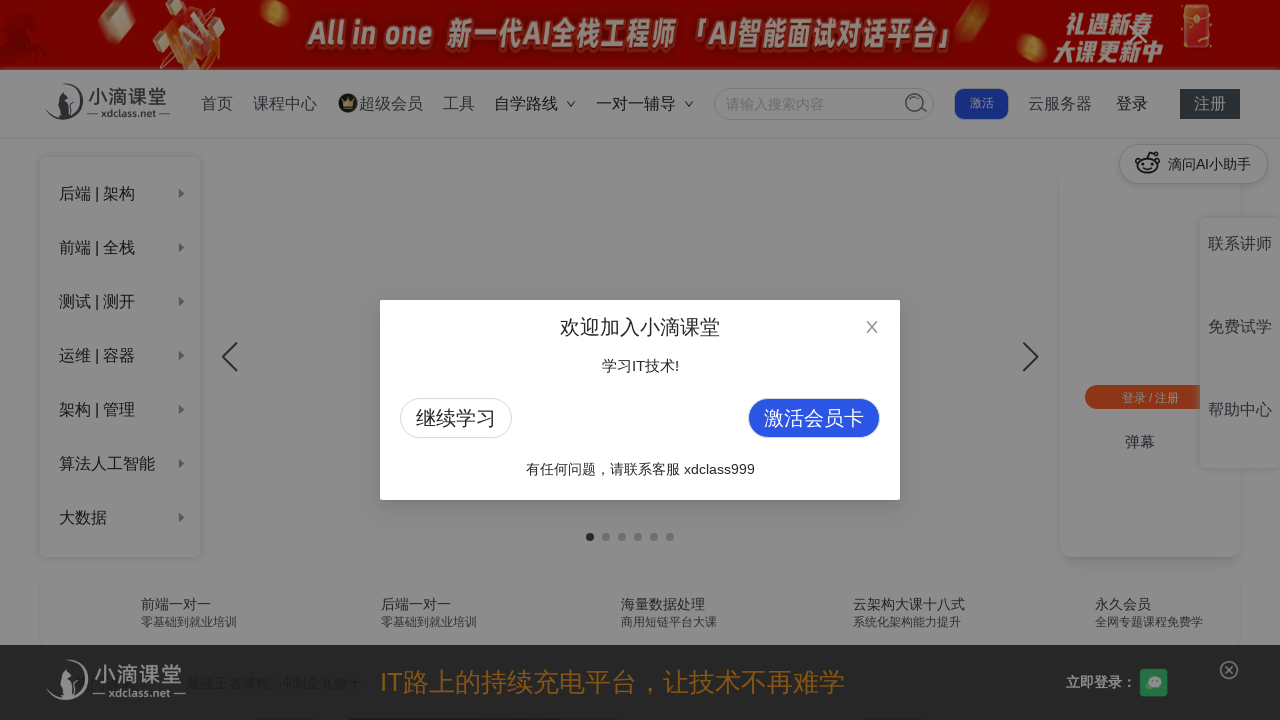

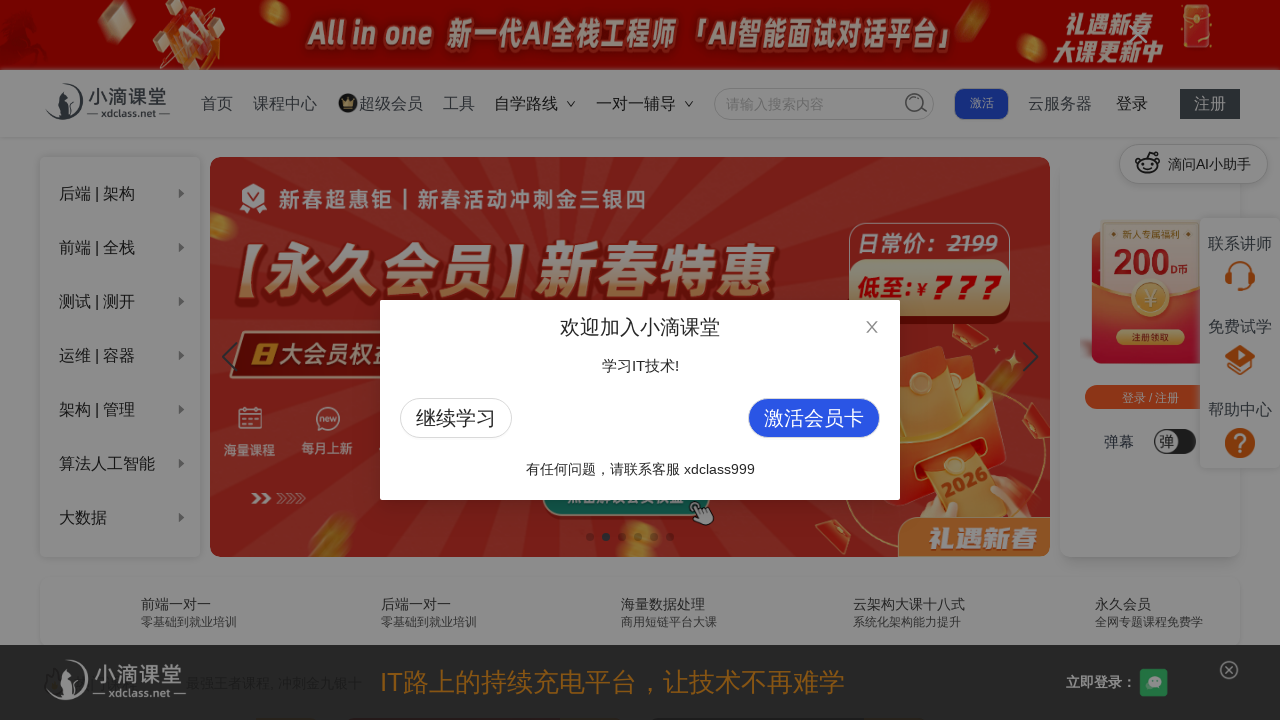